Tests various interactions on the Omayo blog including getting attributes, checking element states, navigation, form submission, and finding elements by tag name

Starting URL: http://omayo.blogspot.com/

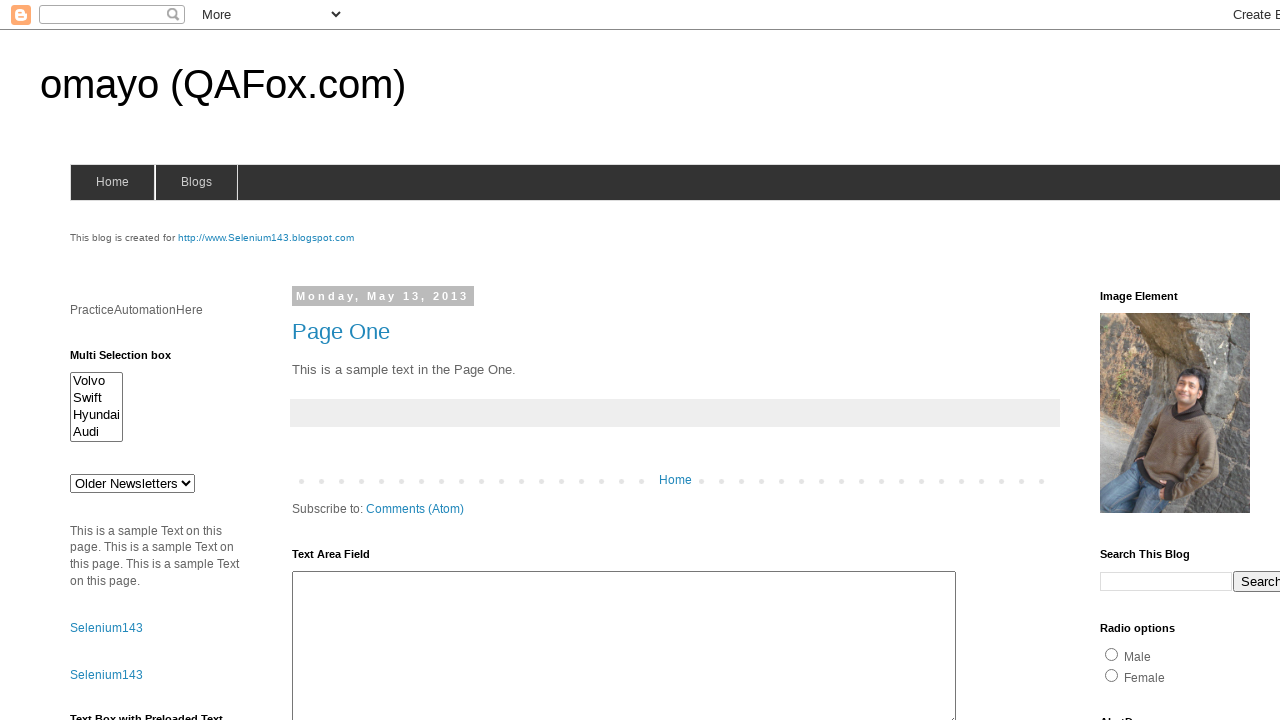

Retrieved value attribute from read-only text box
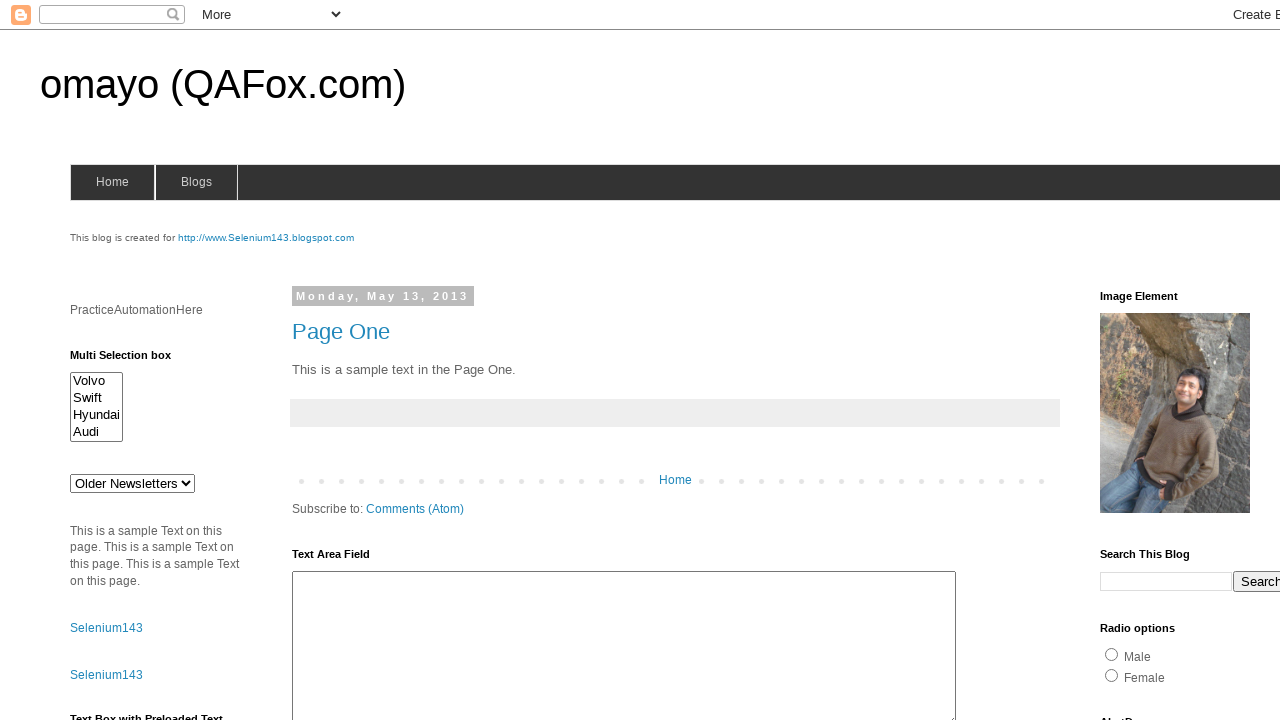

Retrieved text content from link element
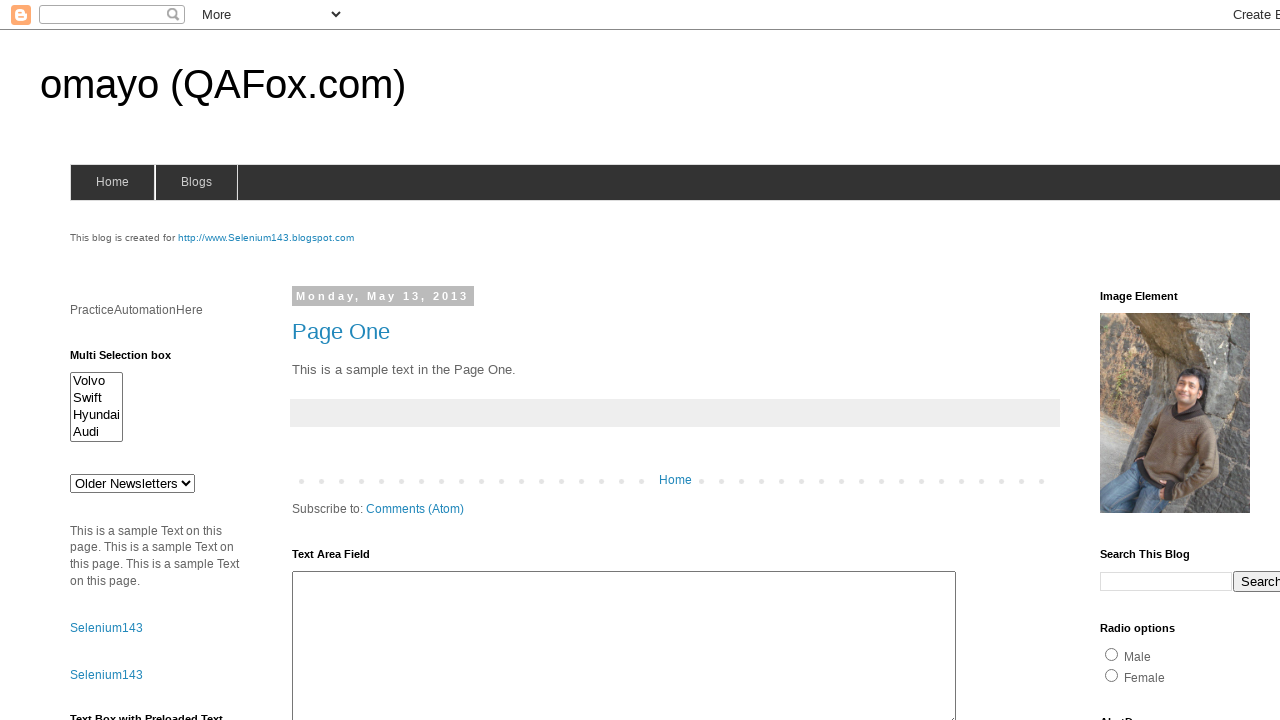

Checked if button #but2 is visible
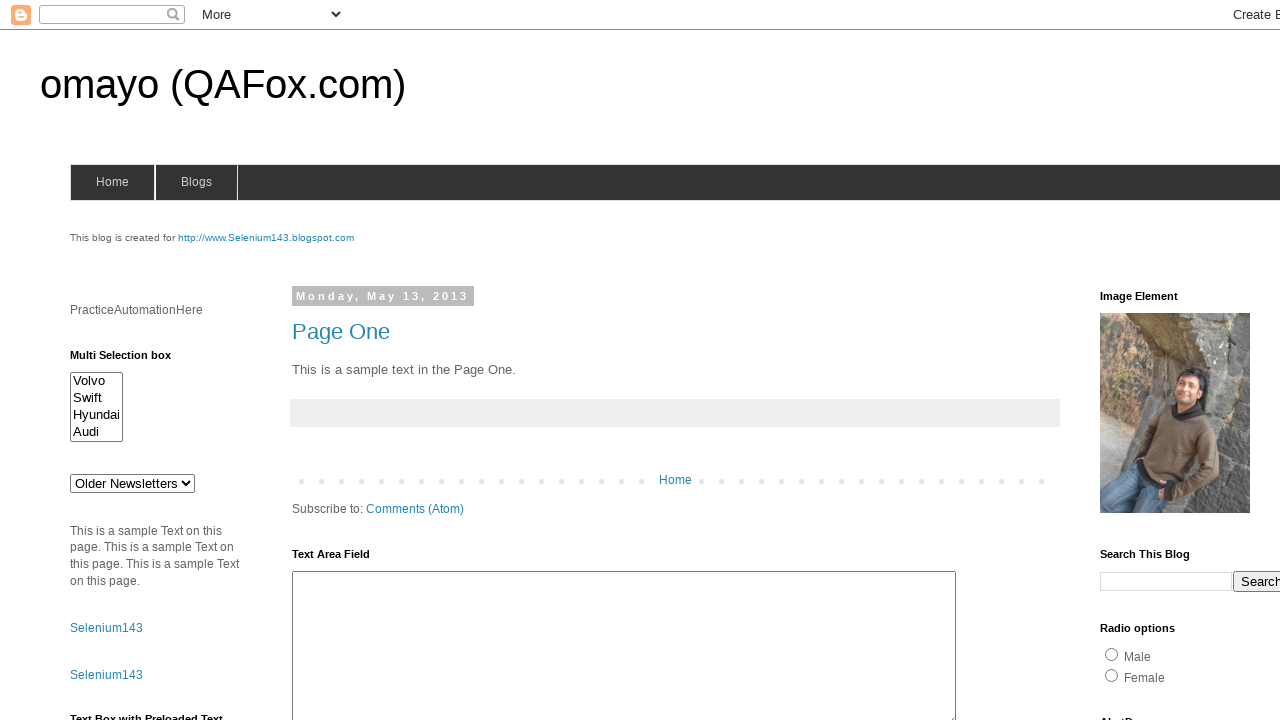

Checked if checkbox #checkbox1 is selected
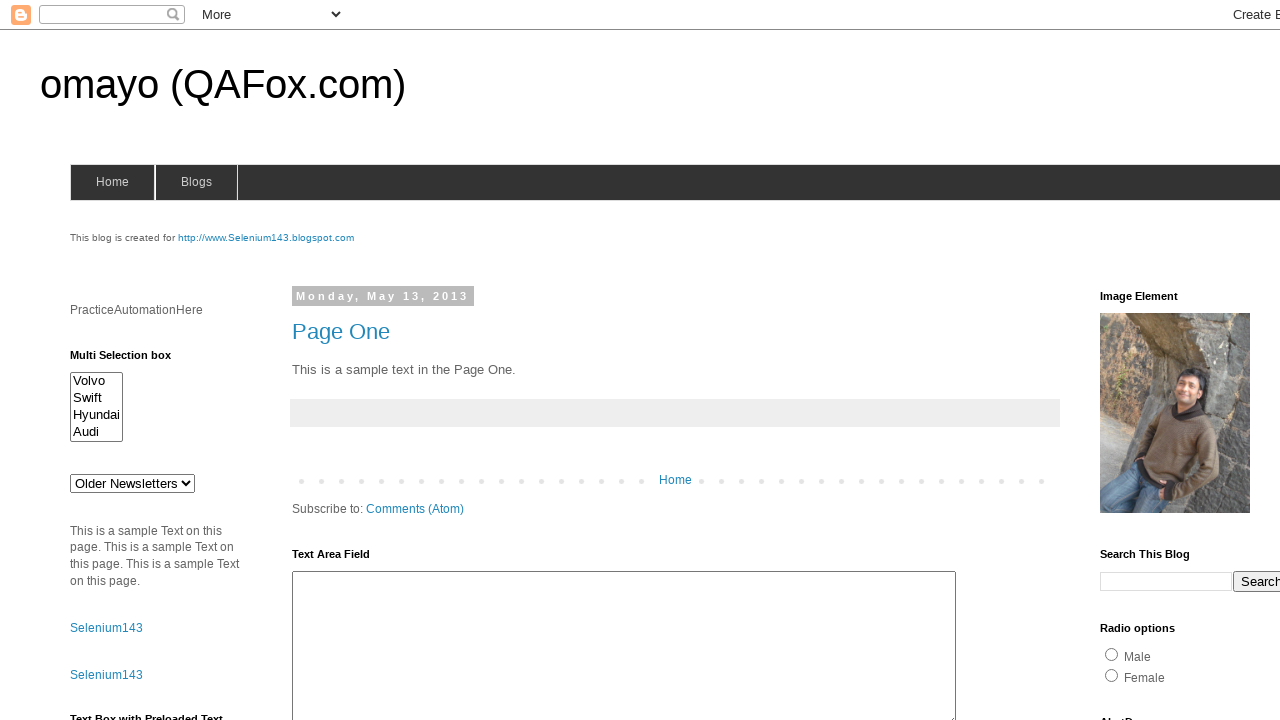

Clicked on link to navigate at (1160, 360) on xpath=/html/body/div[4]/div[2]/div[2]/div[2]/div[2]/div[2]/div[2]/div/div[4]/div
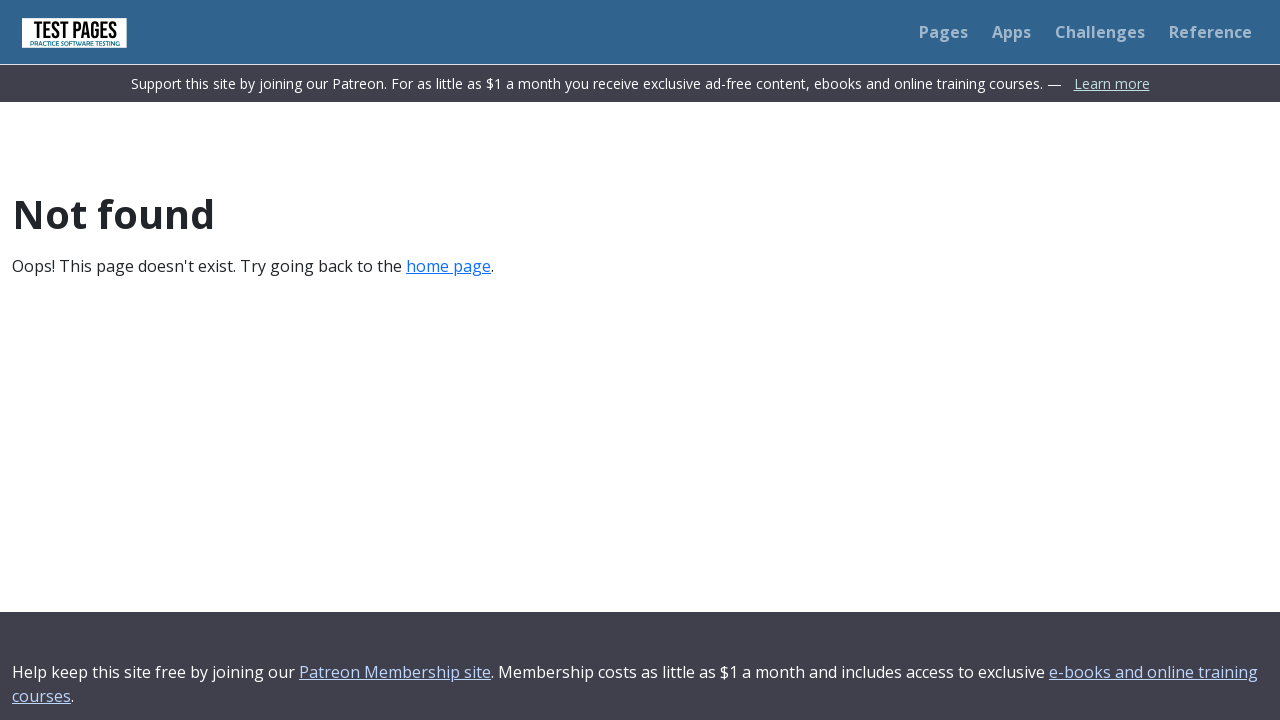

Navigated back to previous page
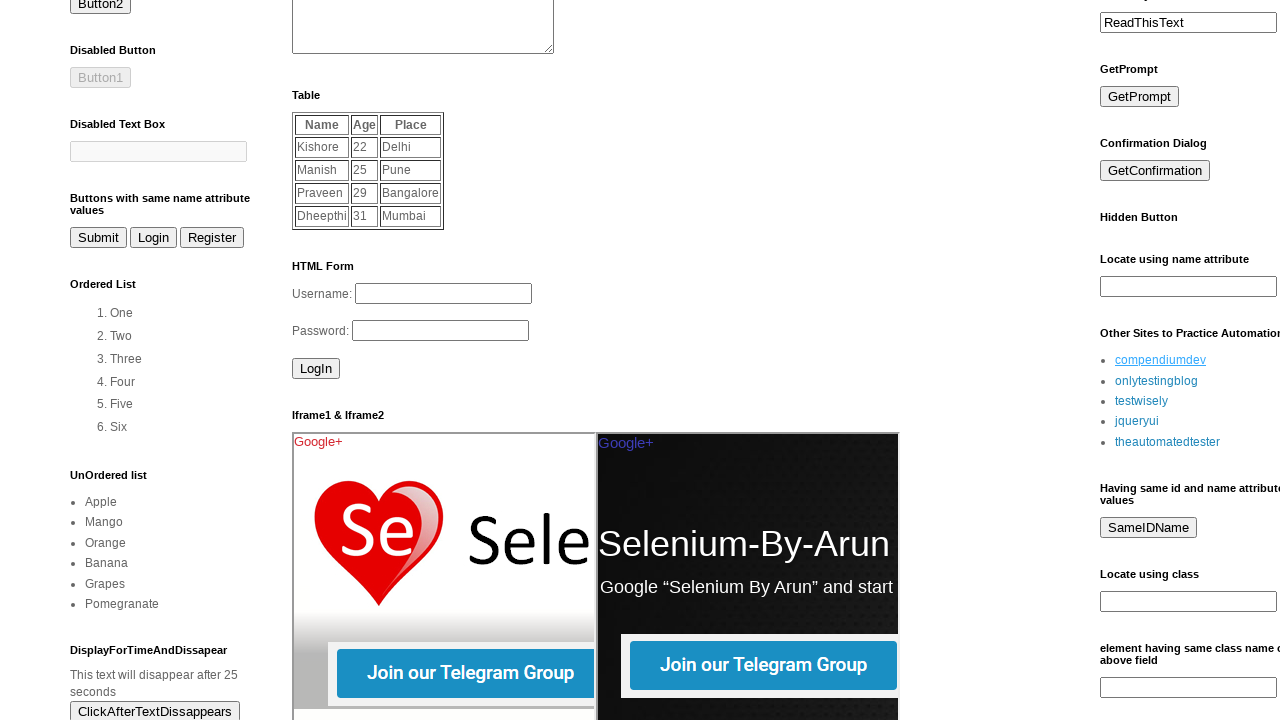

Navigated forward to next page
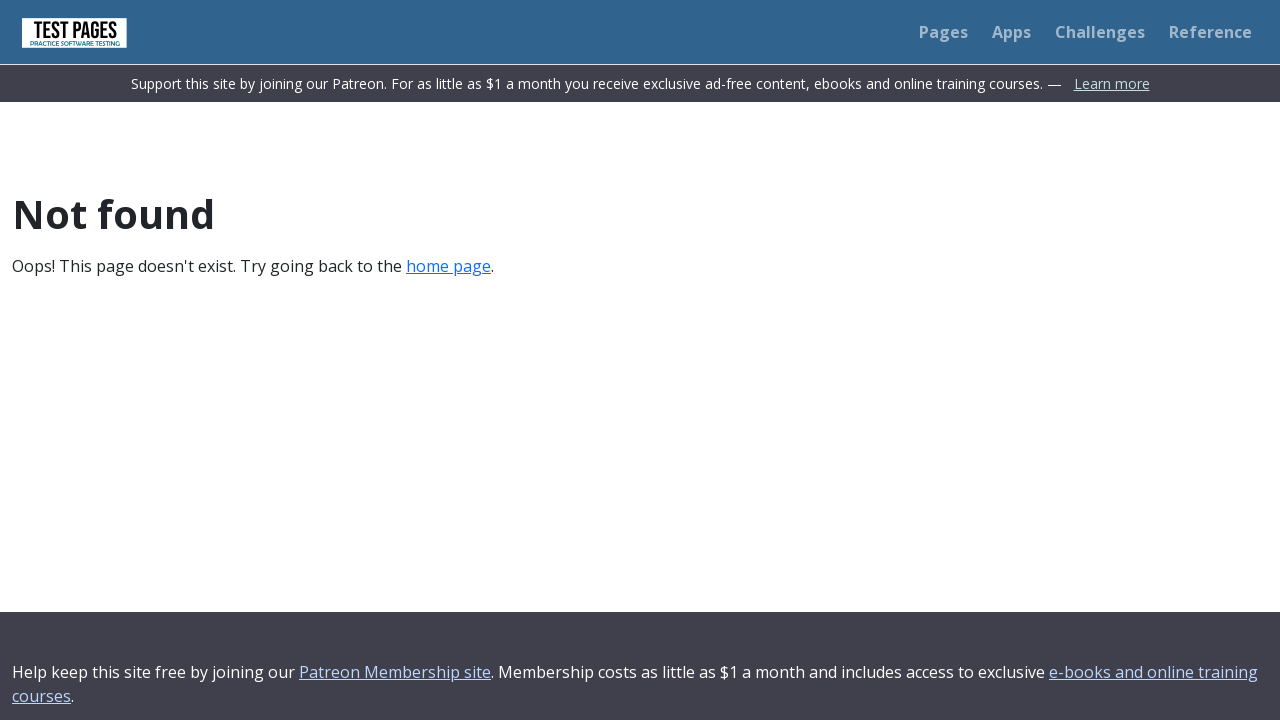

Navigated back again
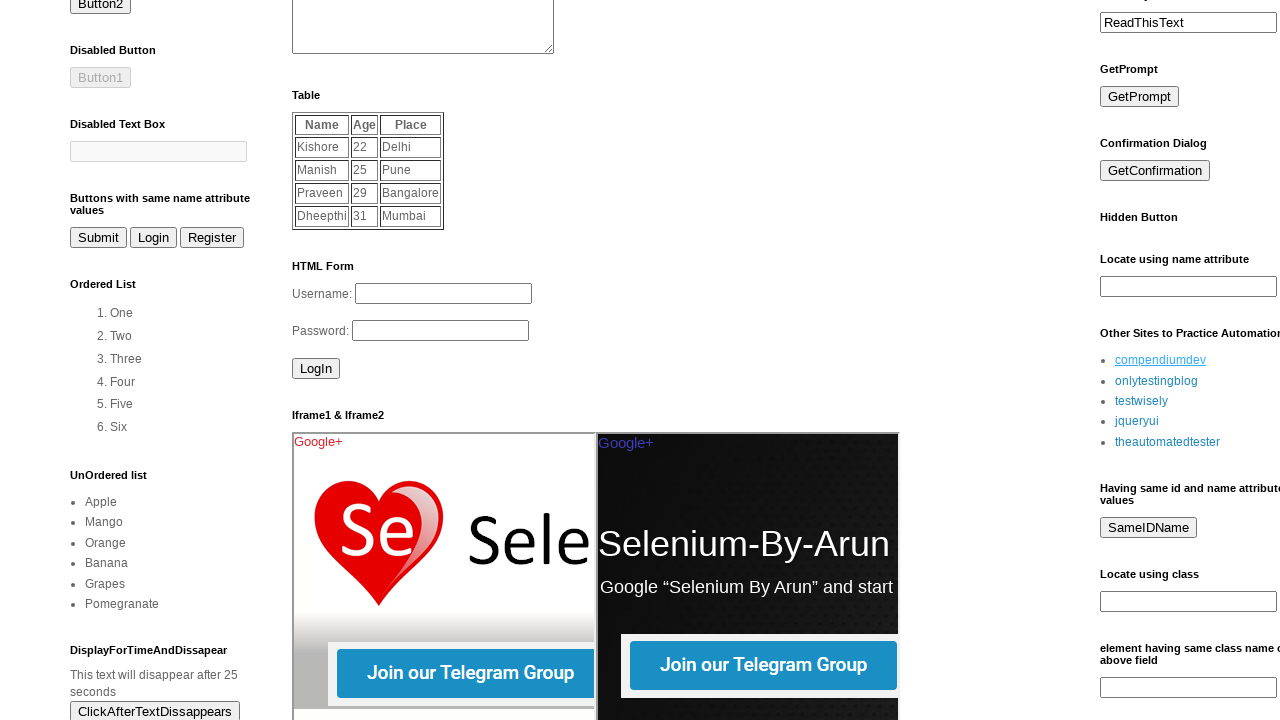

Reloaded the current page
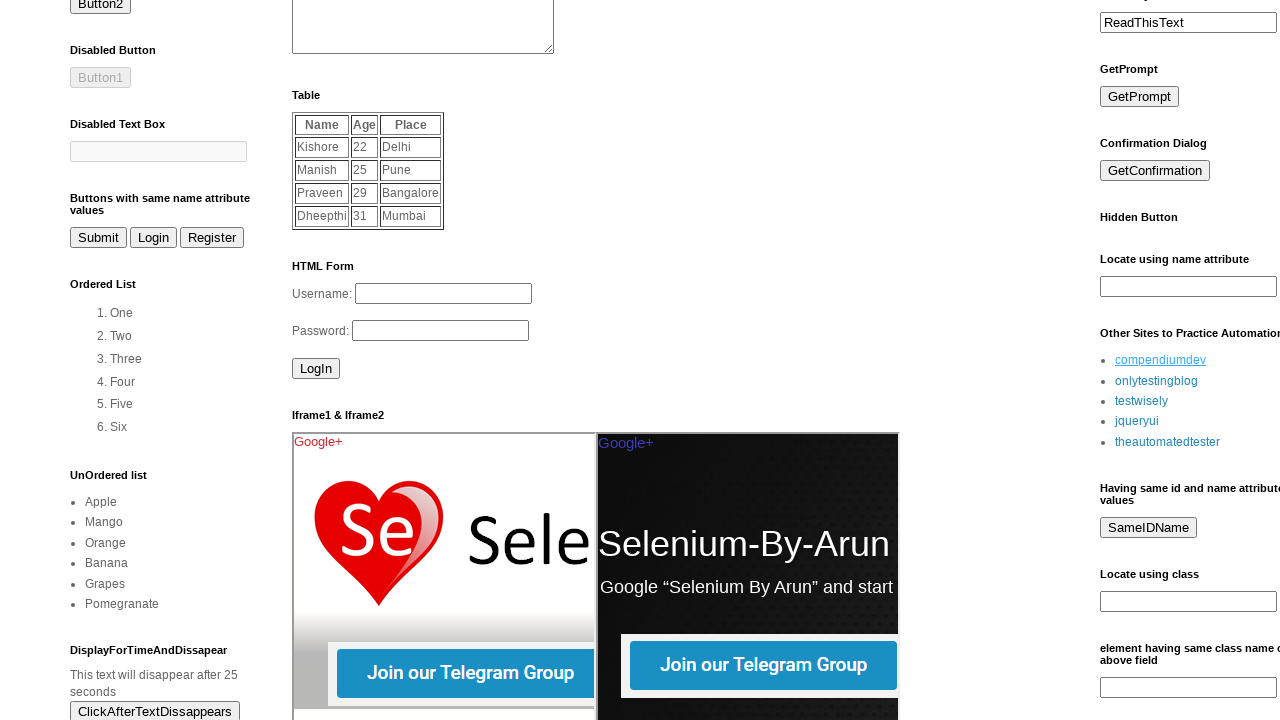

Retrieved page source content
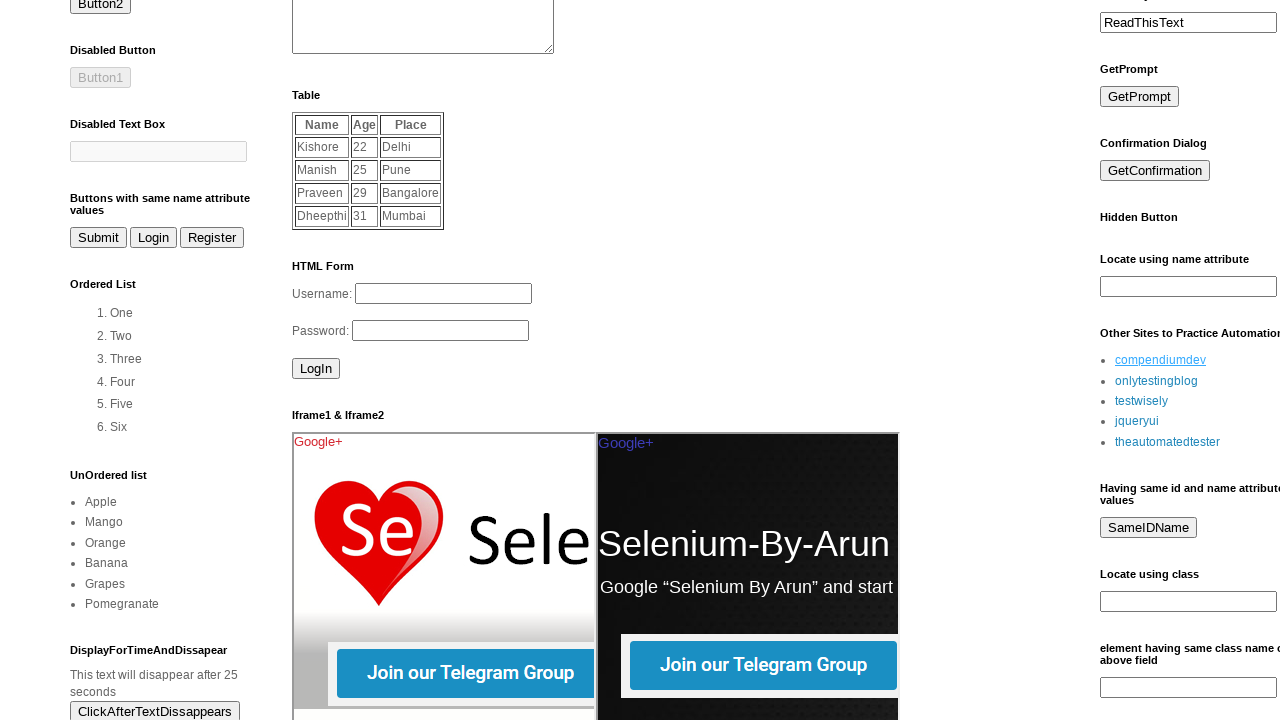

Clicked submit button to submit form at (786, 361) on xpath=/html/body/div[4]/div[2]/div[2]/div[2]/div[2]/div[2]/div[2]/div/div[4]/div
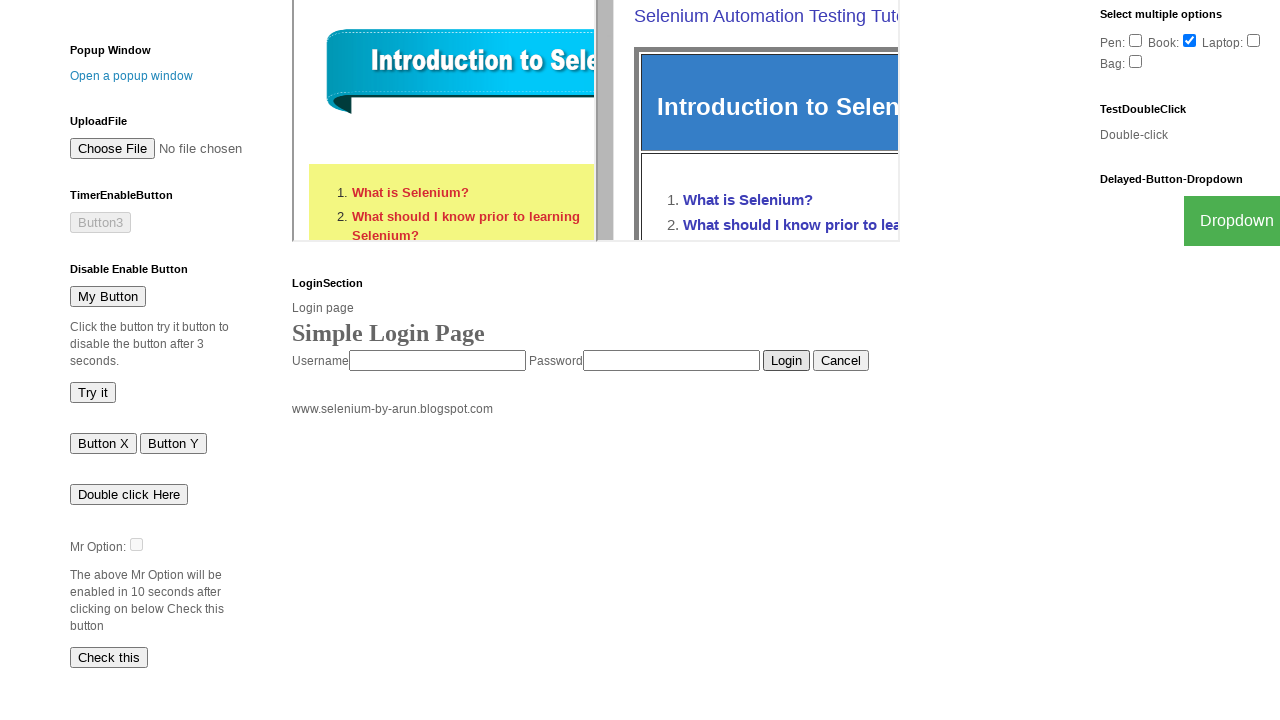

Retrieved tag name of h1 element
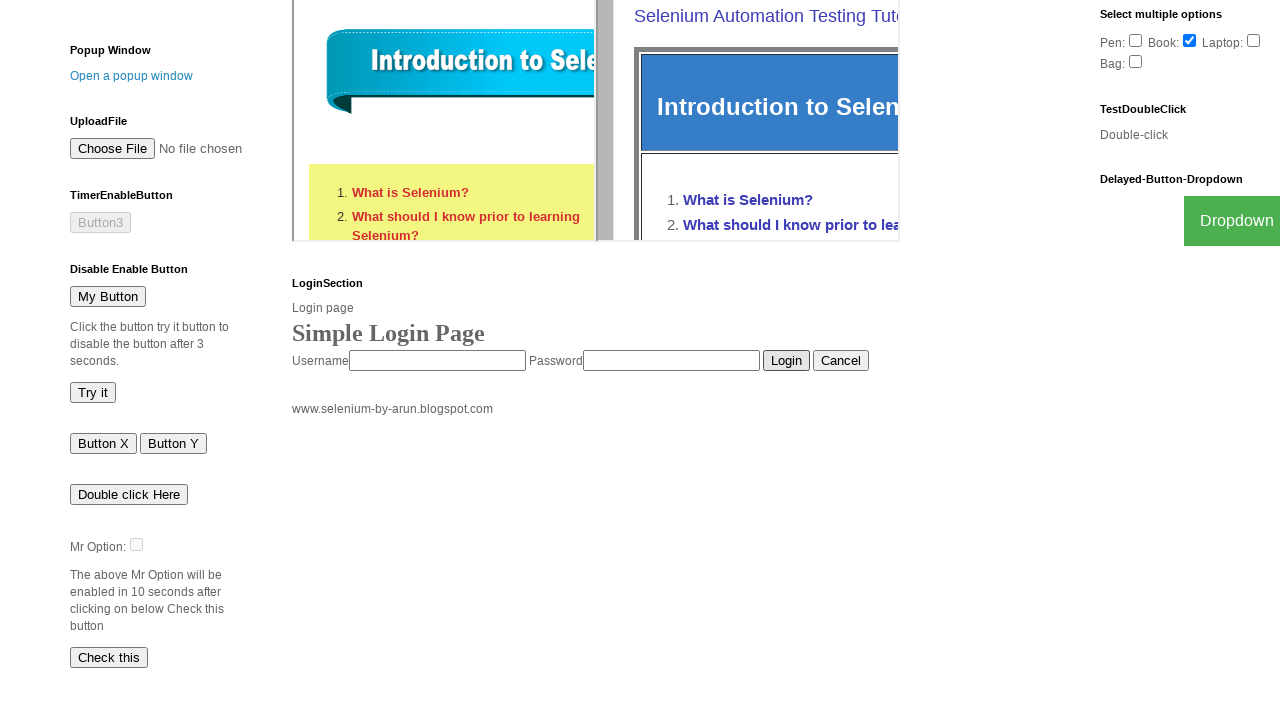

Located all anchor tags on page
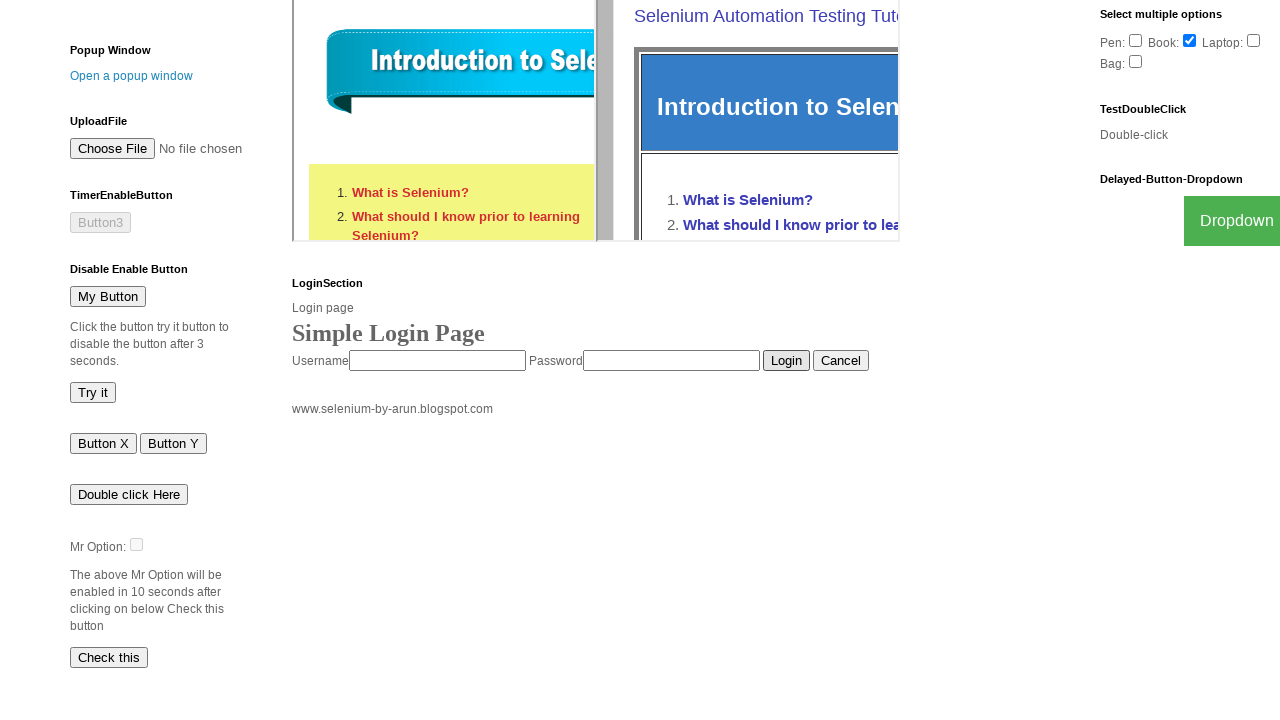

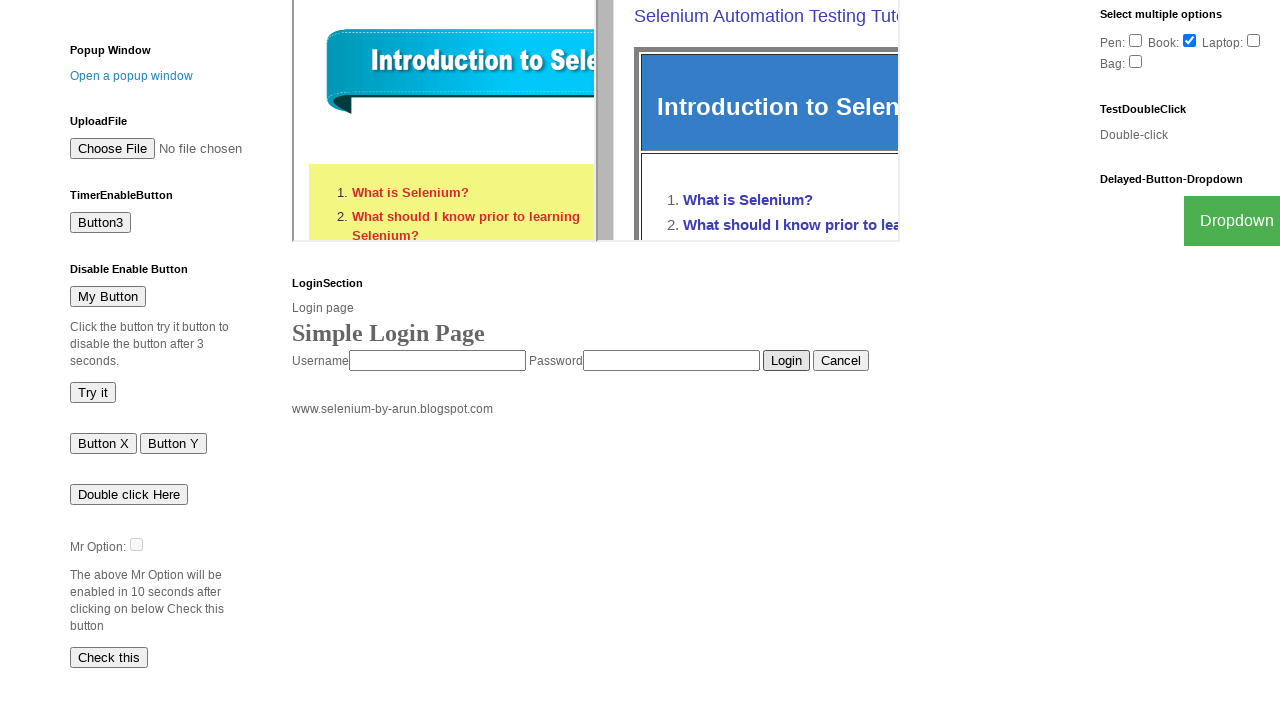